Tests that clicking the Email column header sorts the table in ascending order by email values.

Starting URL: http://the-internet.herokuapp.com/tables

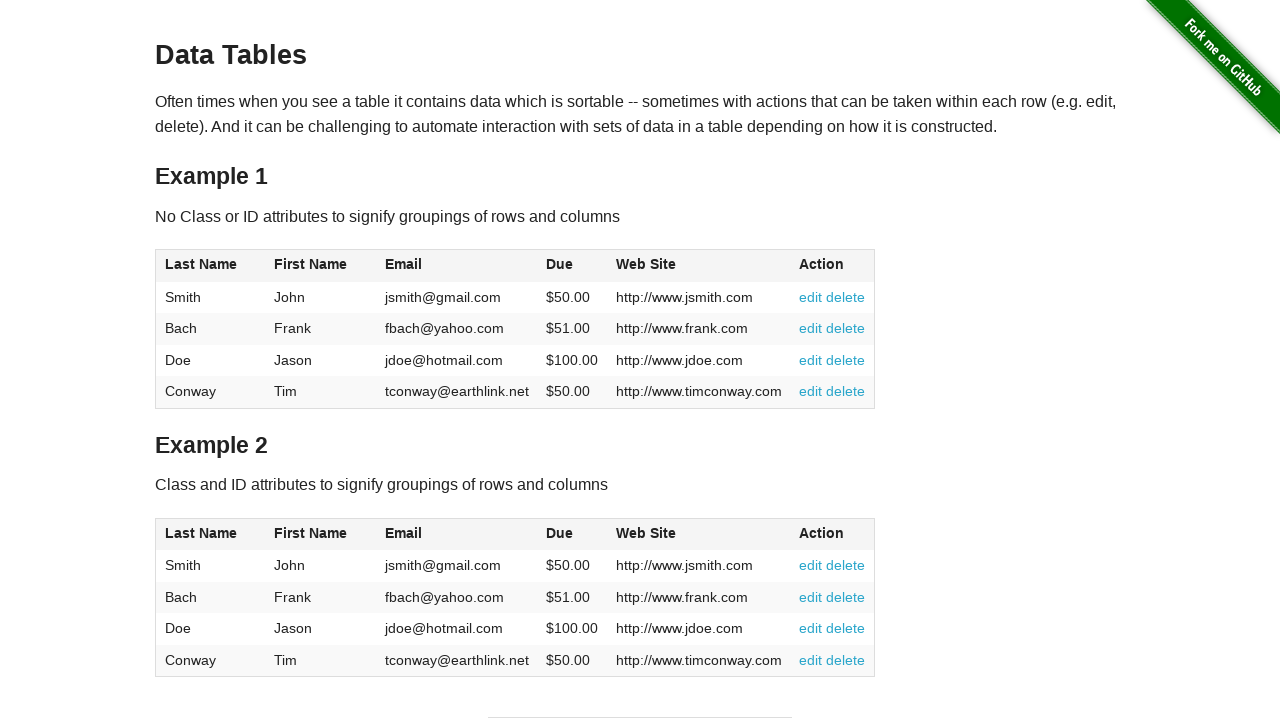

Clicked Email column header to sort ascending at (457, 266) on #table1 thead tr th:nth-of-type(3)
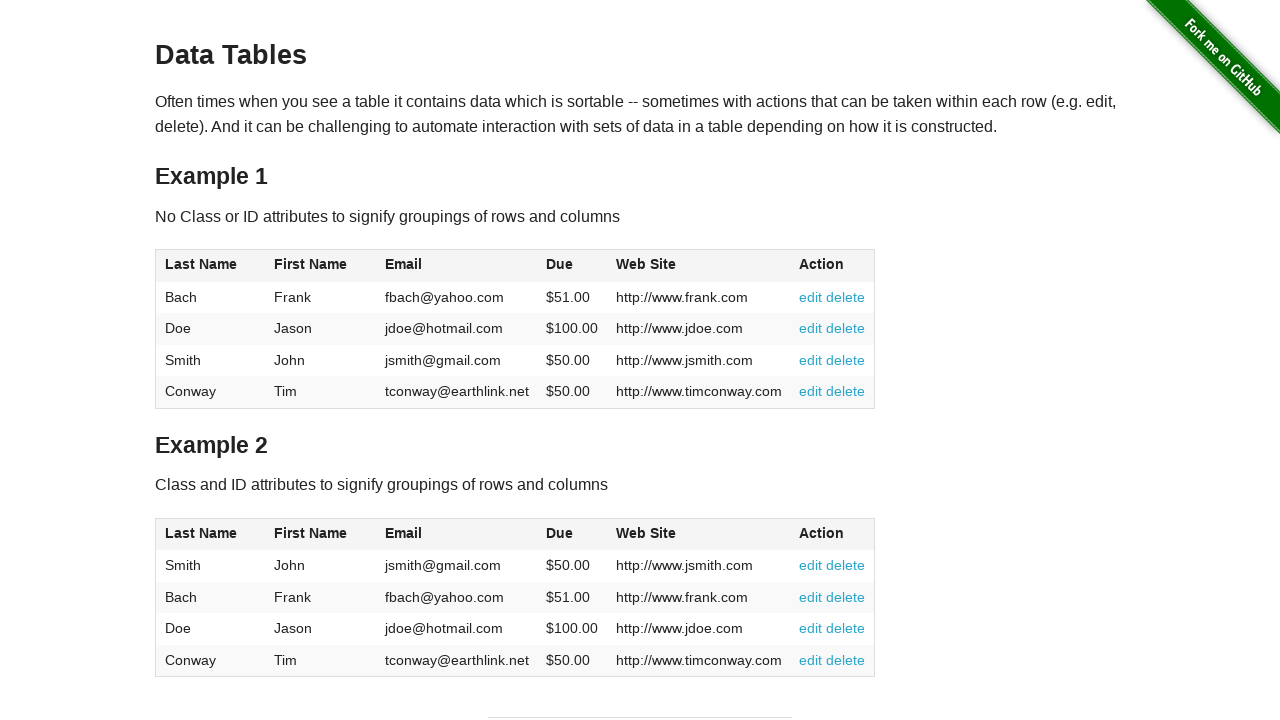

Table body loaded after sorting by Email column
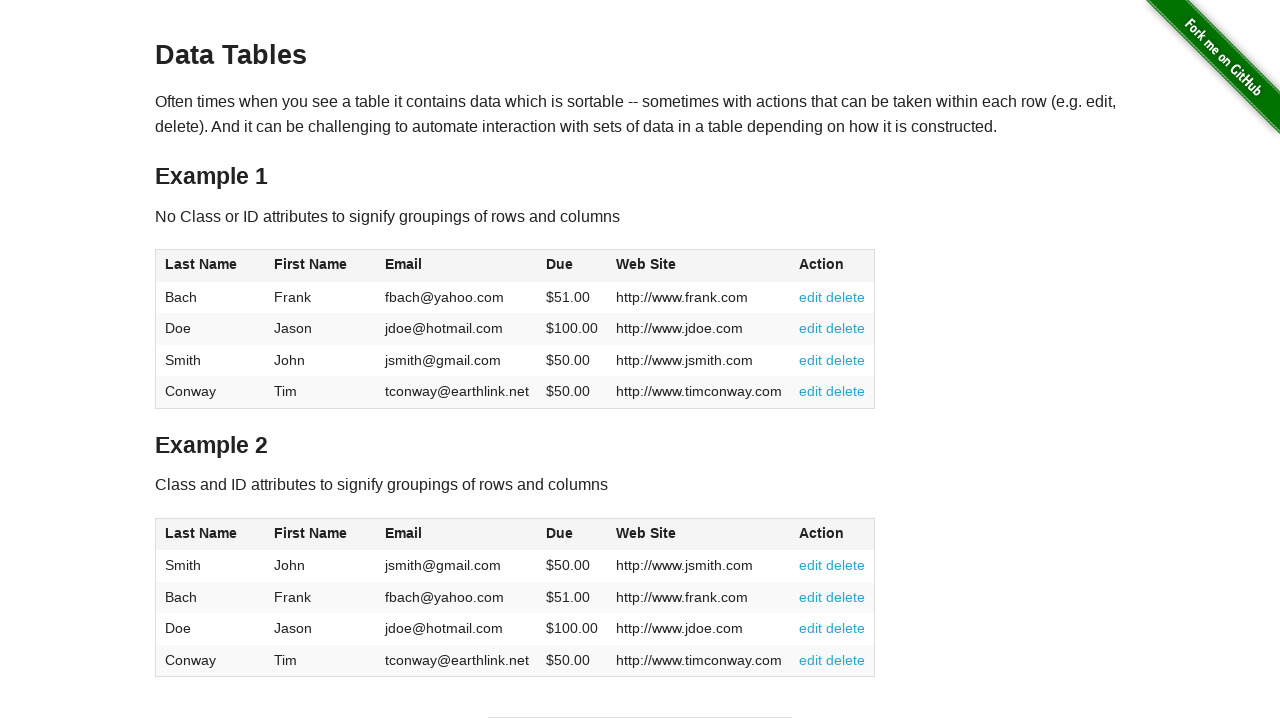

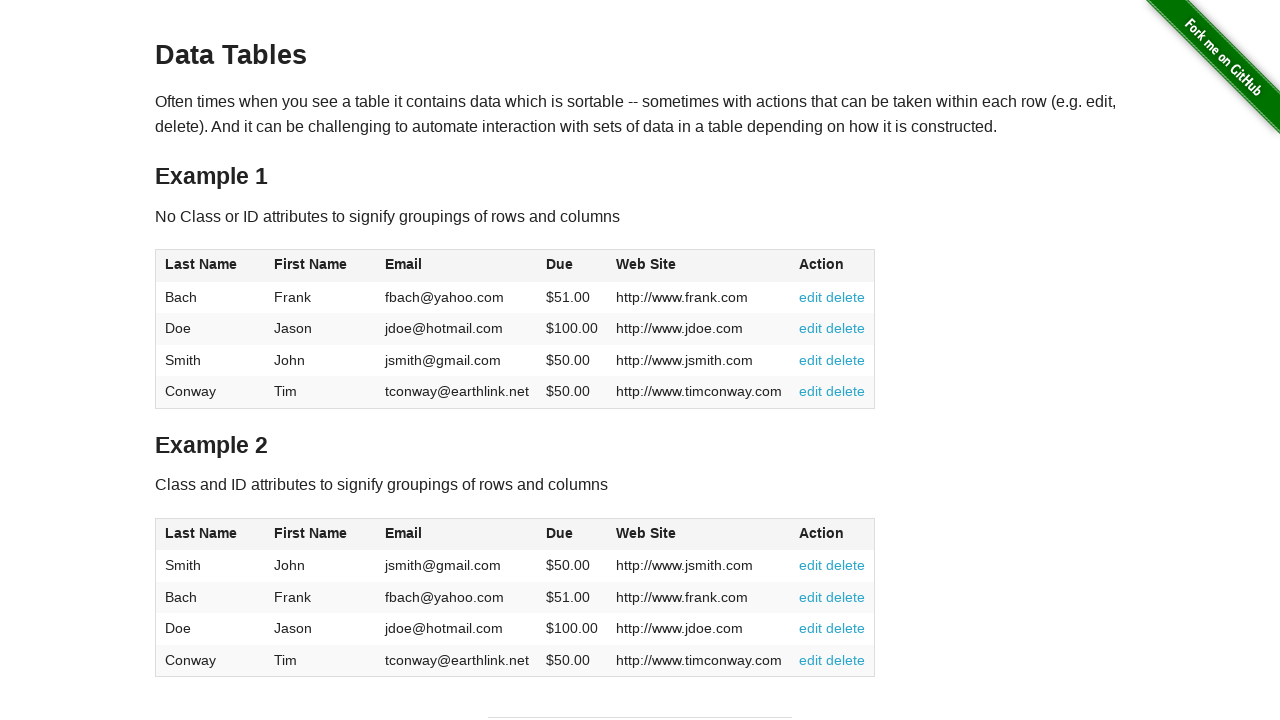